Tests iframe switching functionality by filling form fields in the main page and multiple nested frames, demonstrating frame context switching

Starting URL: https://www.hyrtutorials.com/p/frames-practice.html

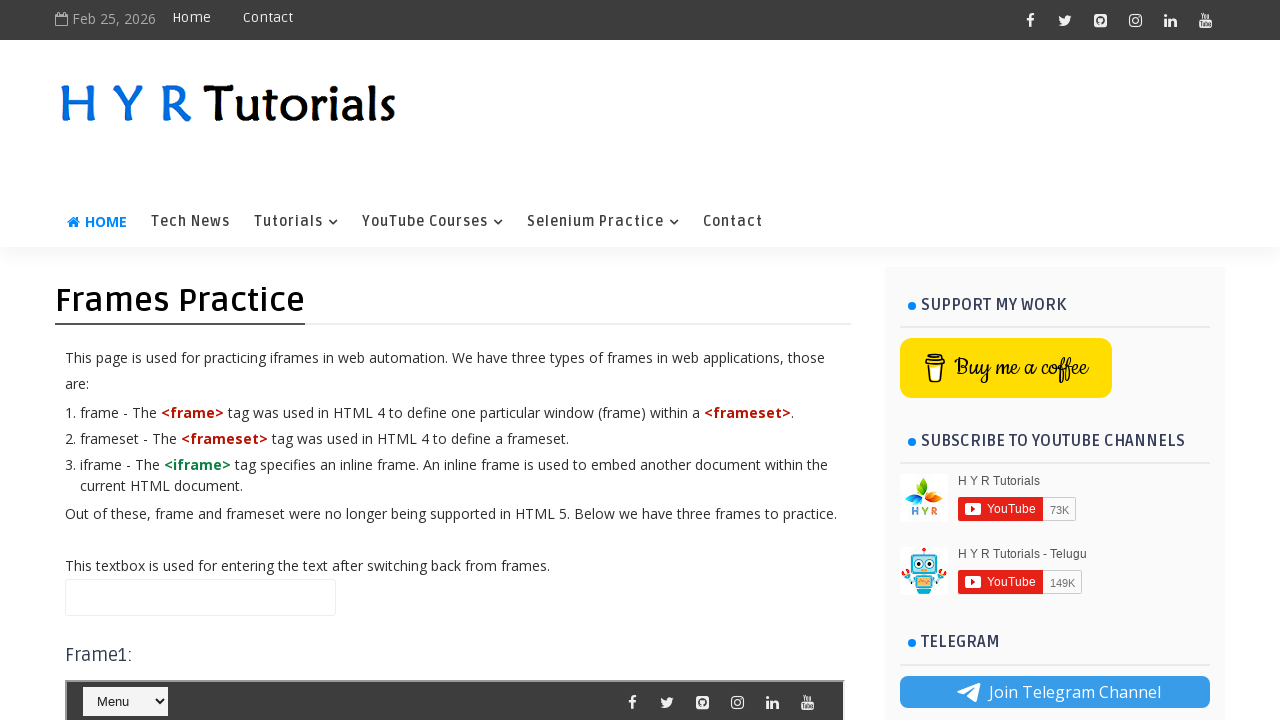

Filled name field in main document with 'sandeep' on #name
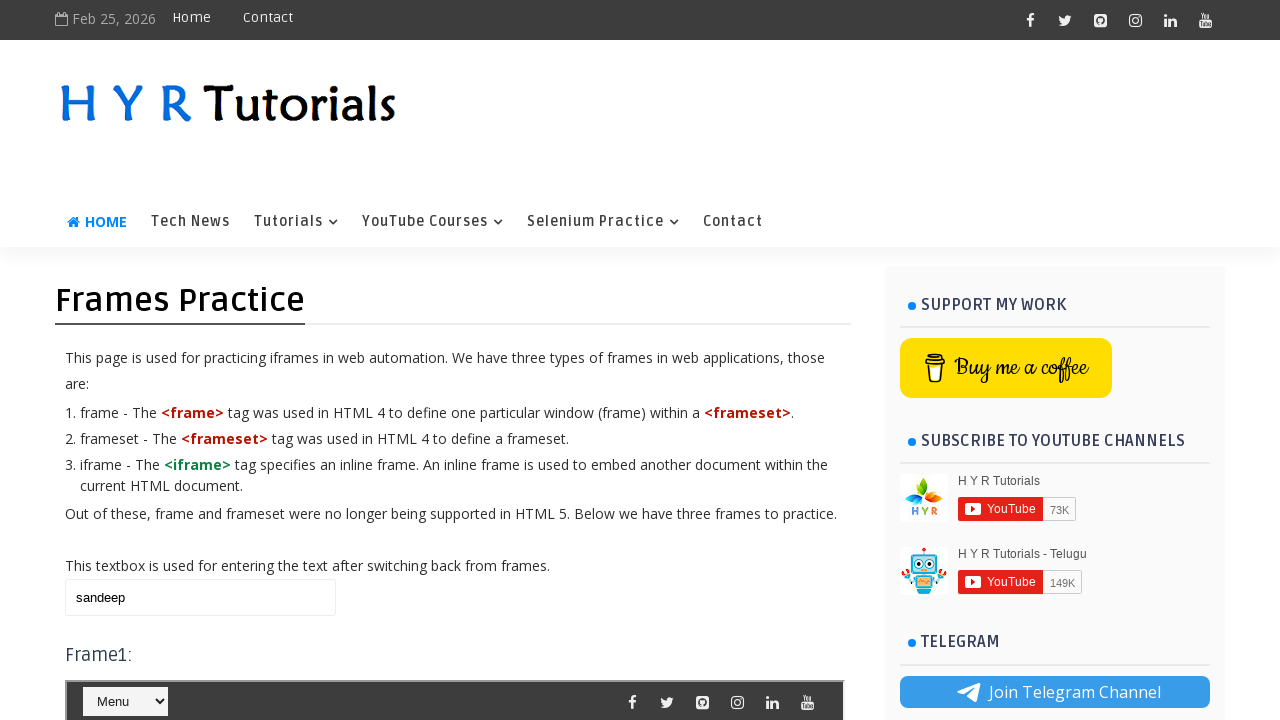

Switched to frame1
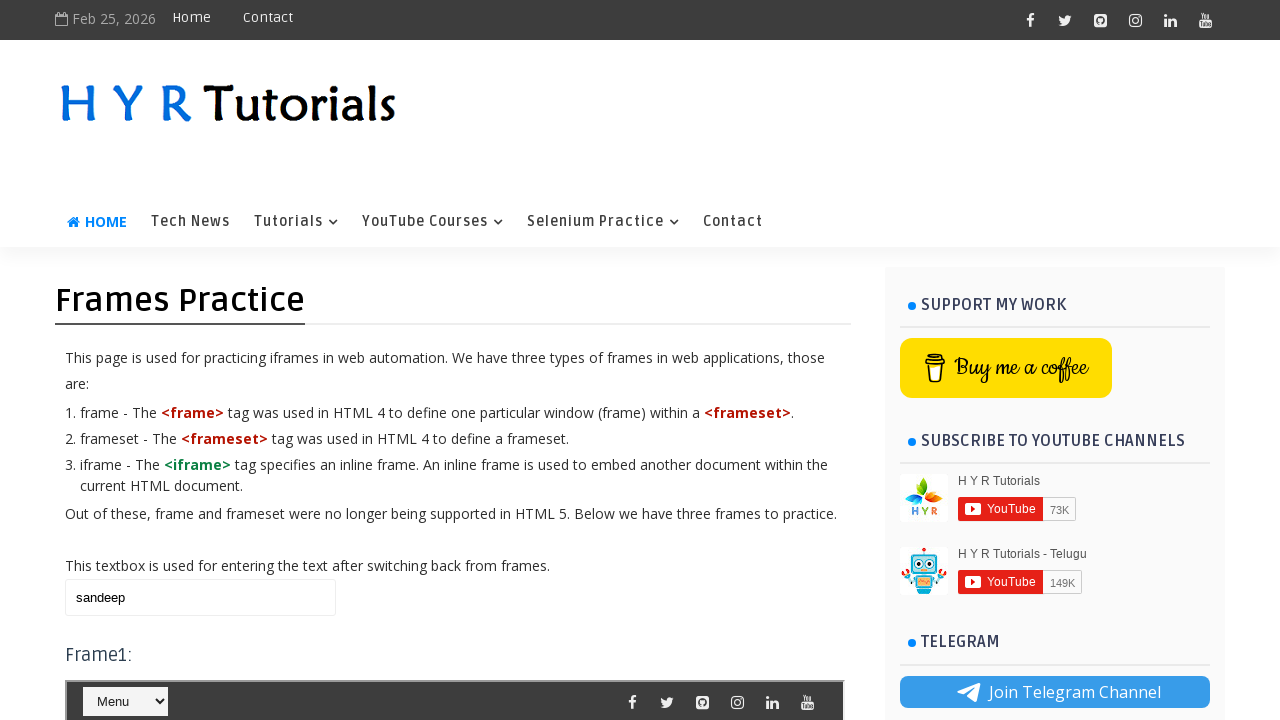

Selected 'Java' from course dropdown in frame1
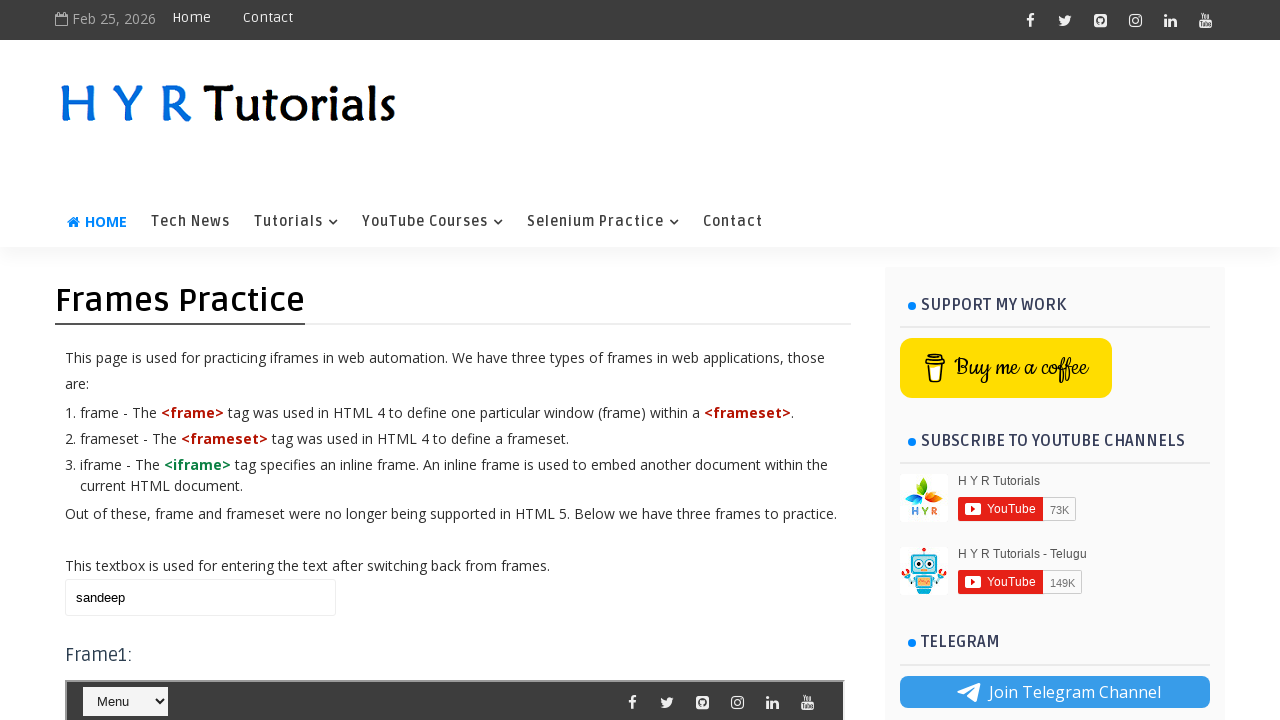

Switched to frame2
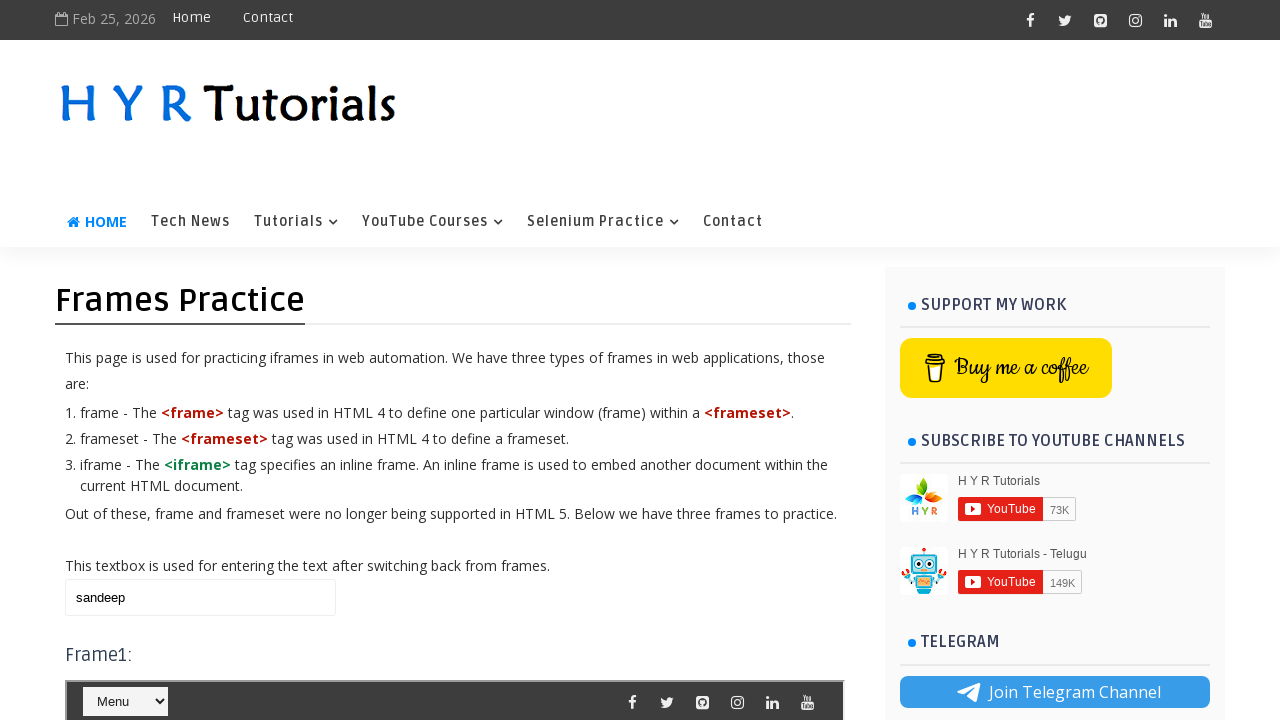

Filled firstName field in frame2 with 'yaragani' on #firstName
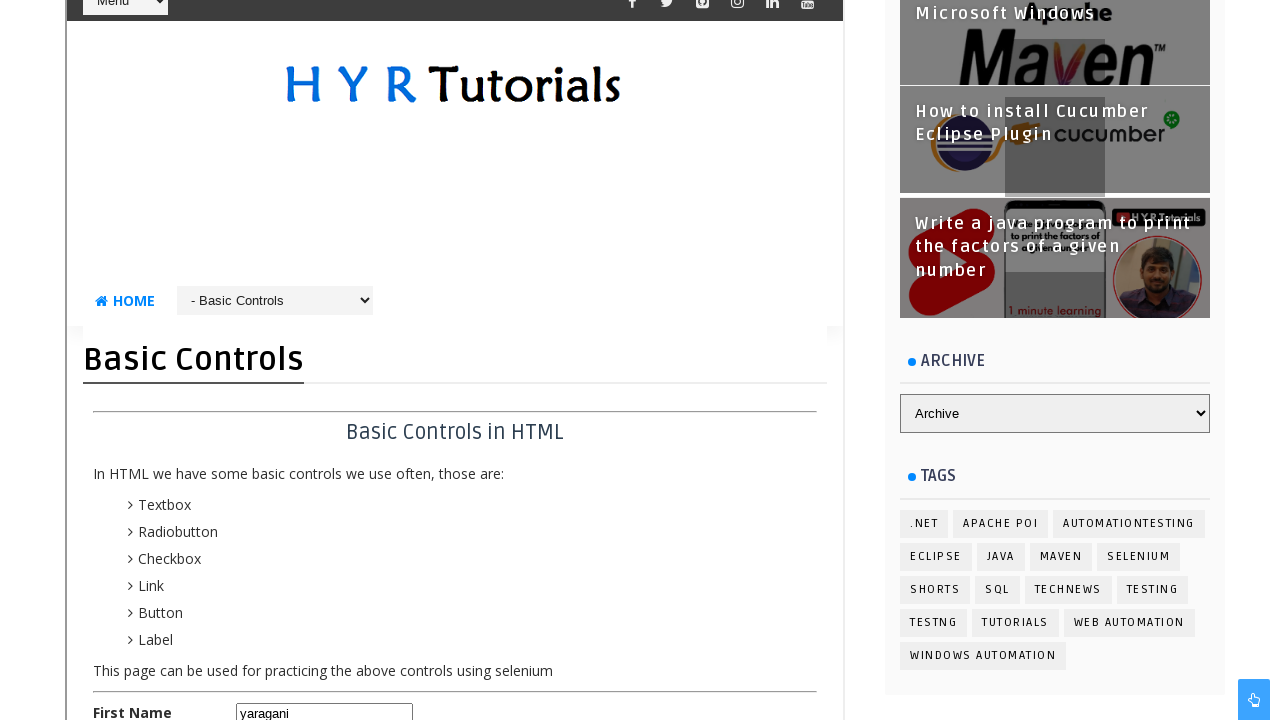

Selected 'Python' from course dropdown in frame1
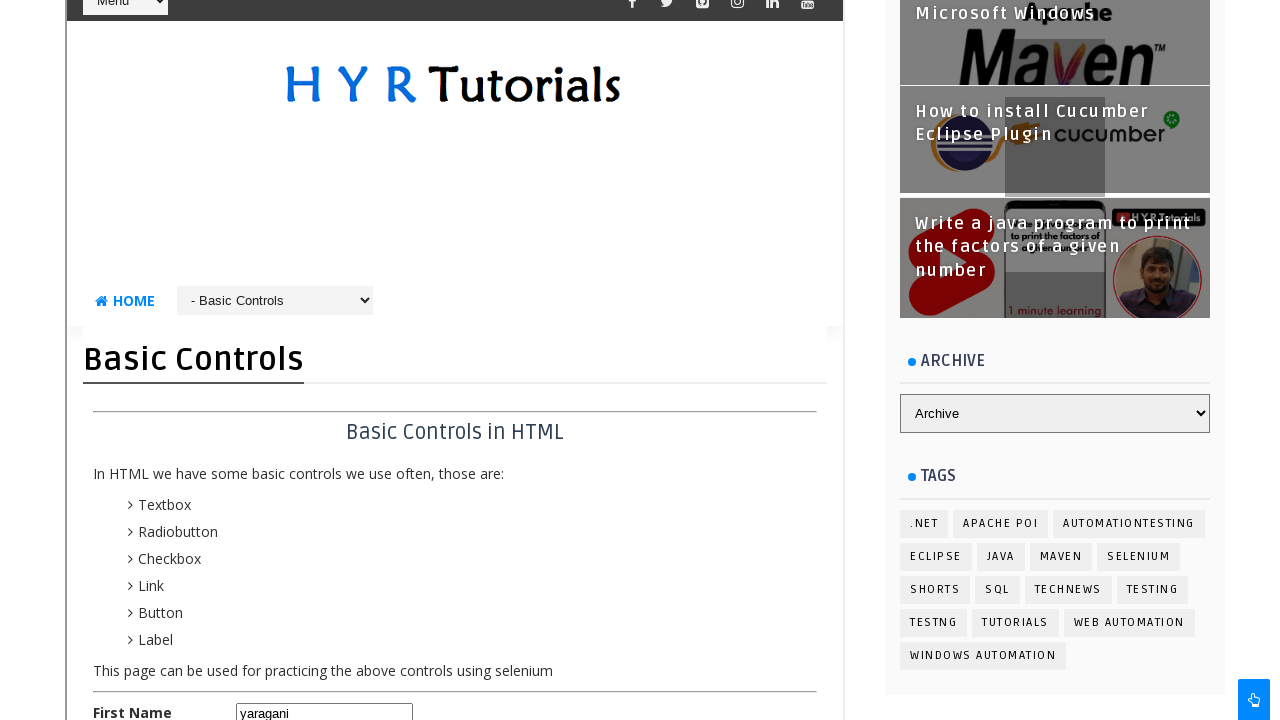

Cleared name field in main document on #name
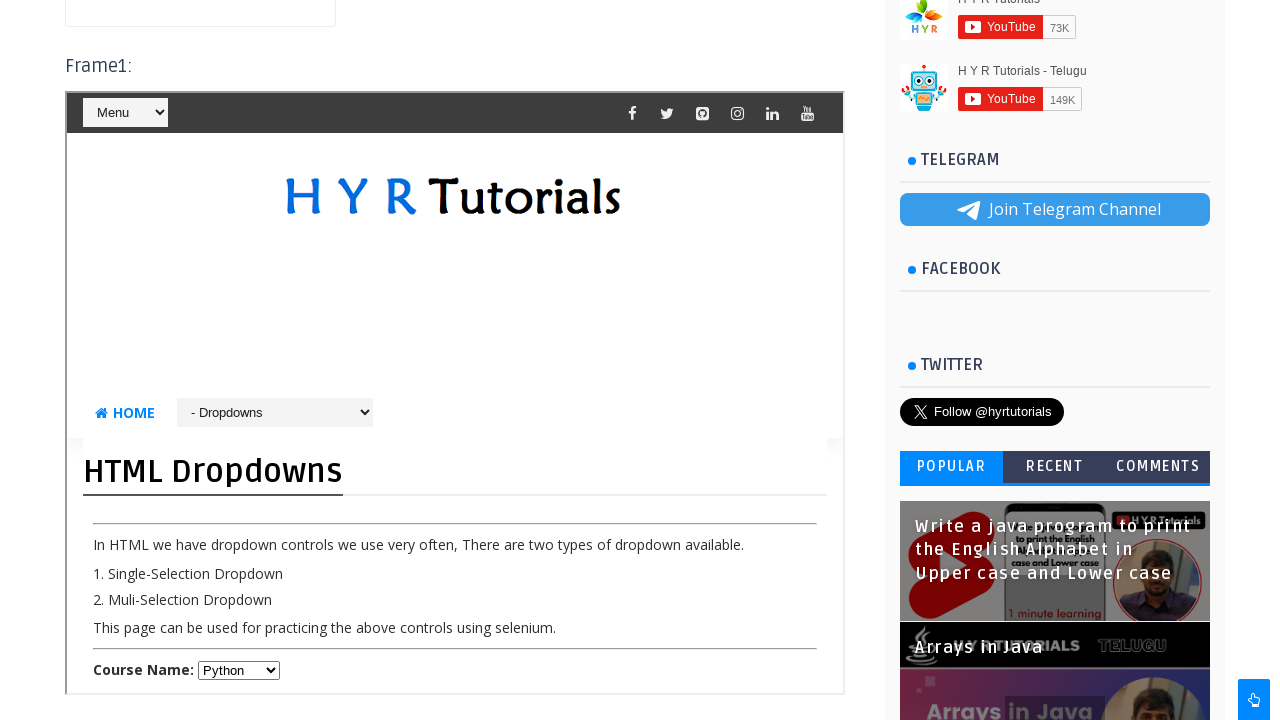

Filled name field in main document with 'yerragani' on #name
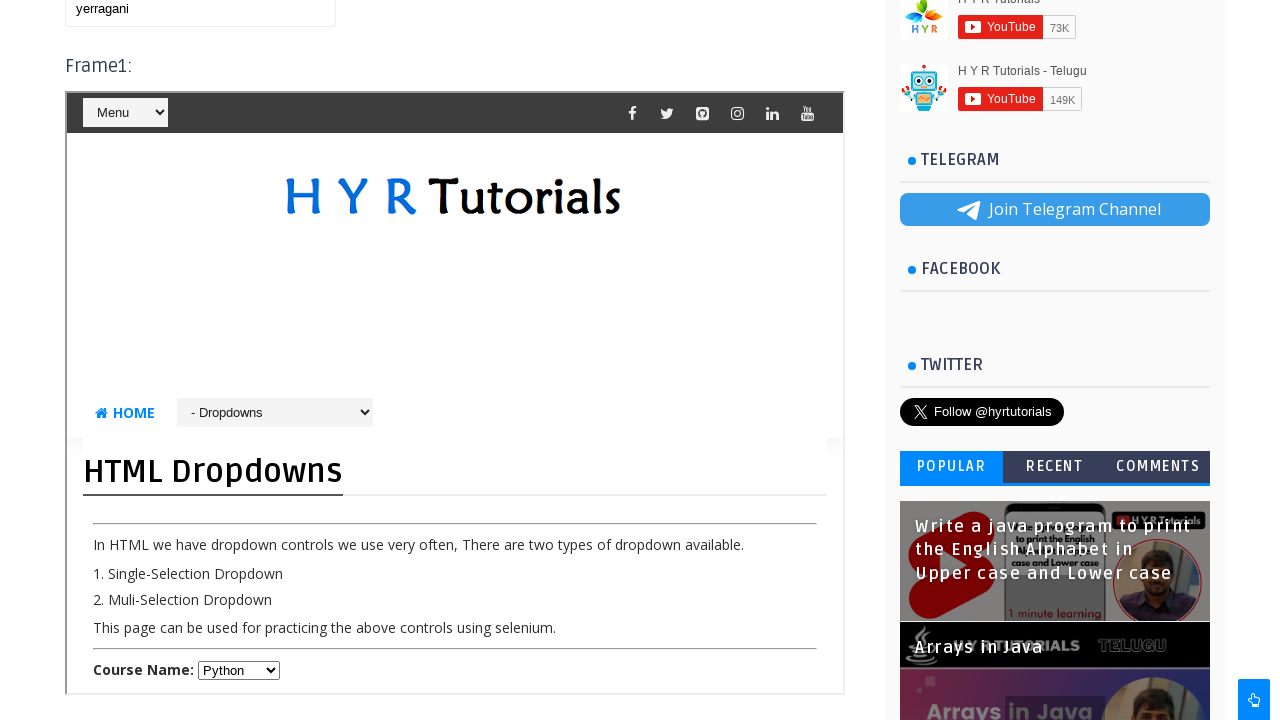

Selected 'Dot Net' from course dropdown in frame1
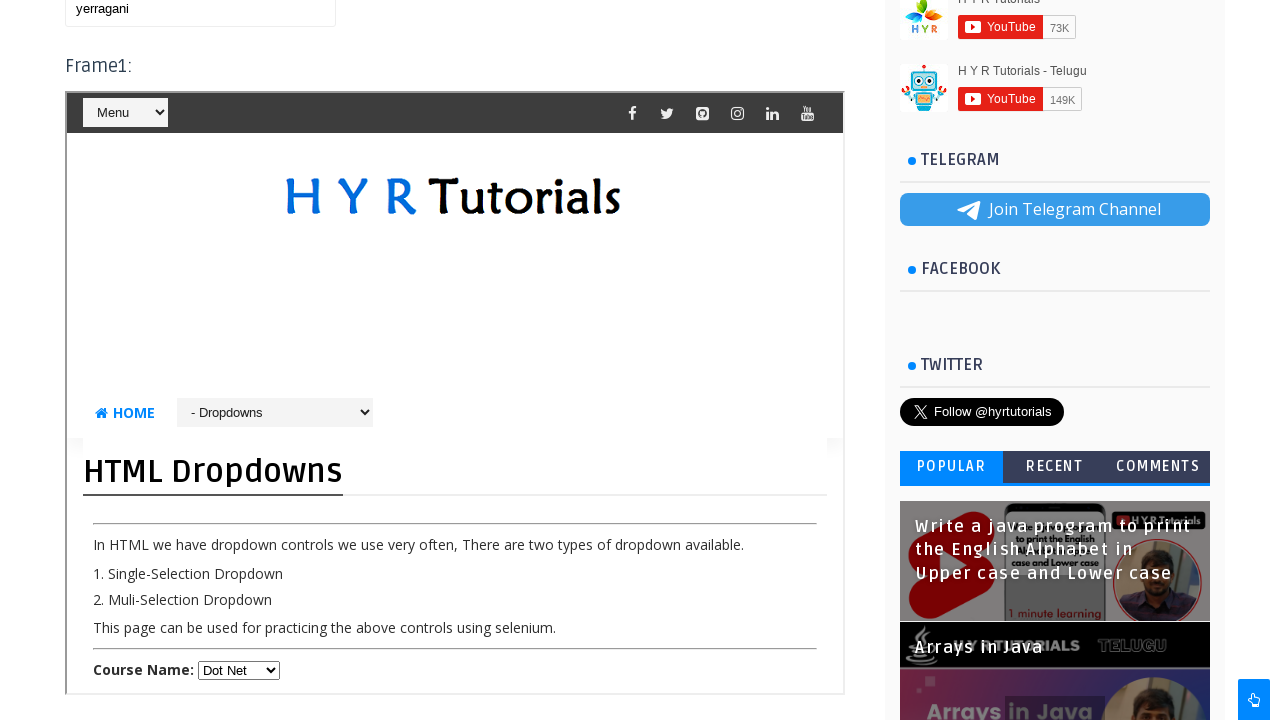

Cleared name field in main document on #name
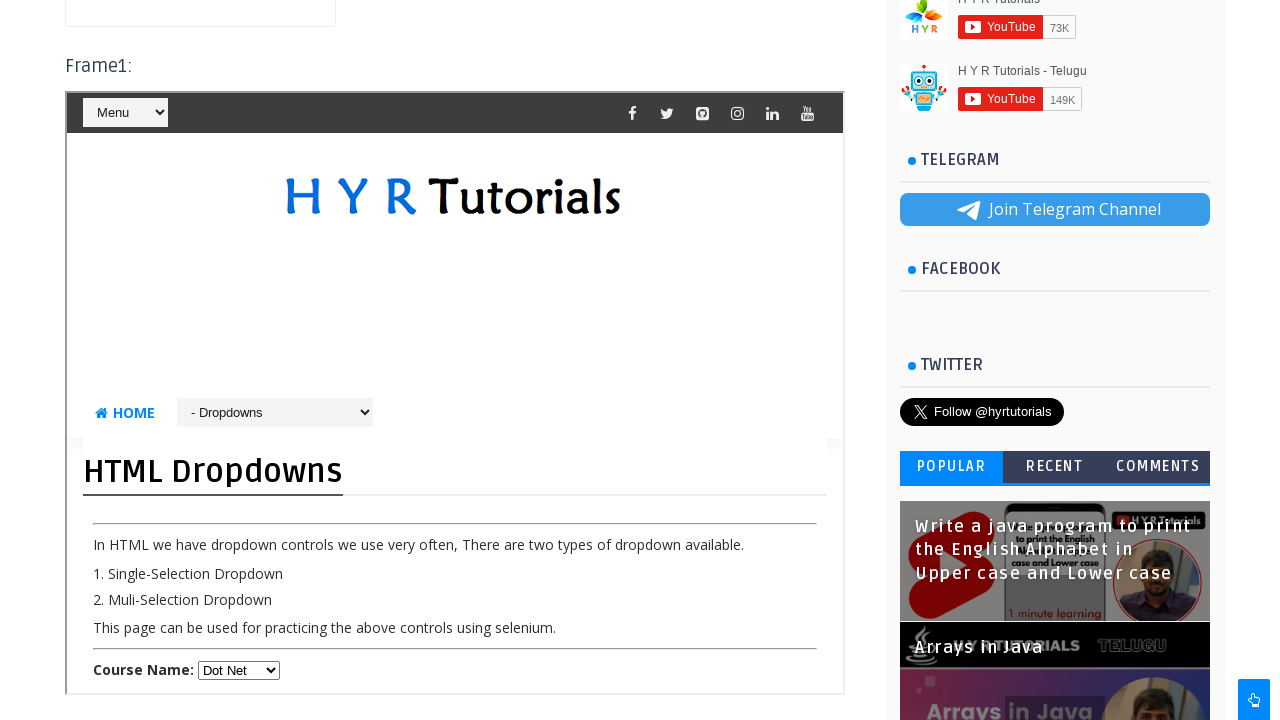

Filled name field in main document with 'King' on #name
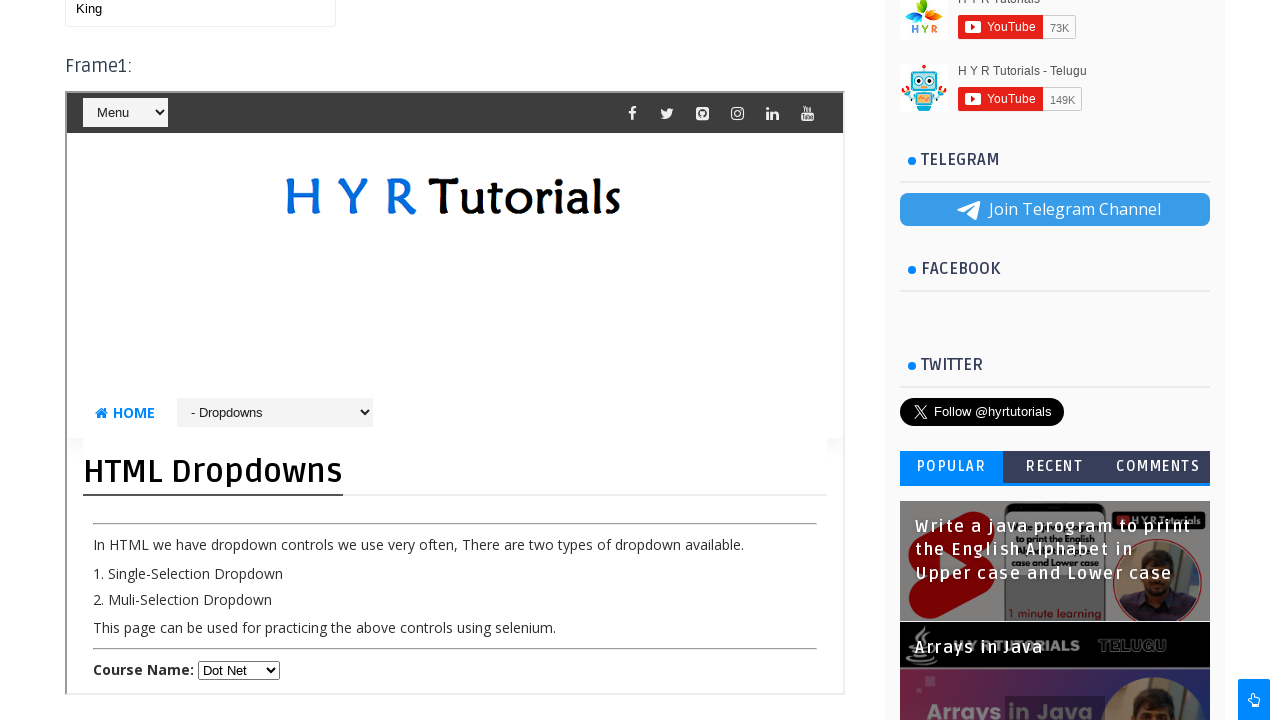

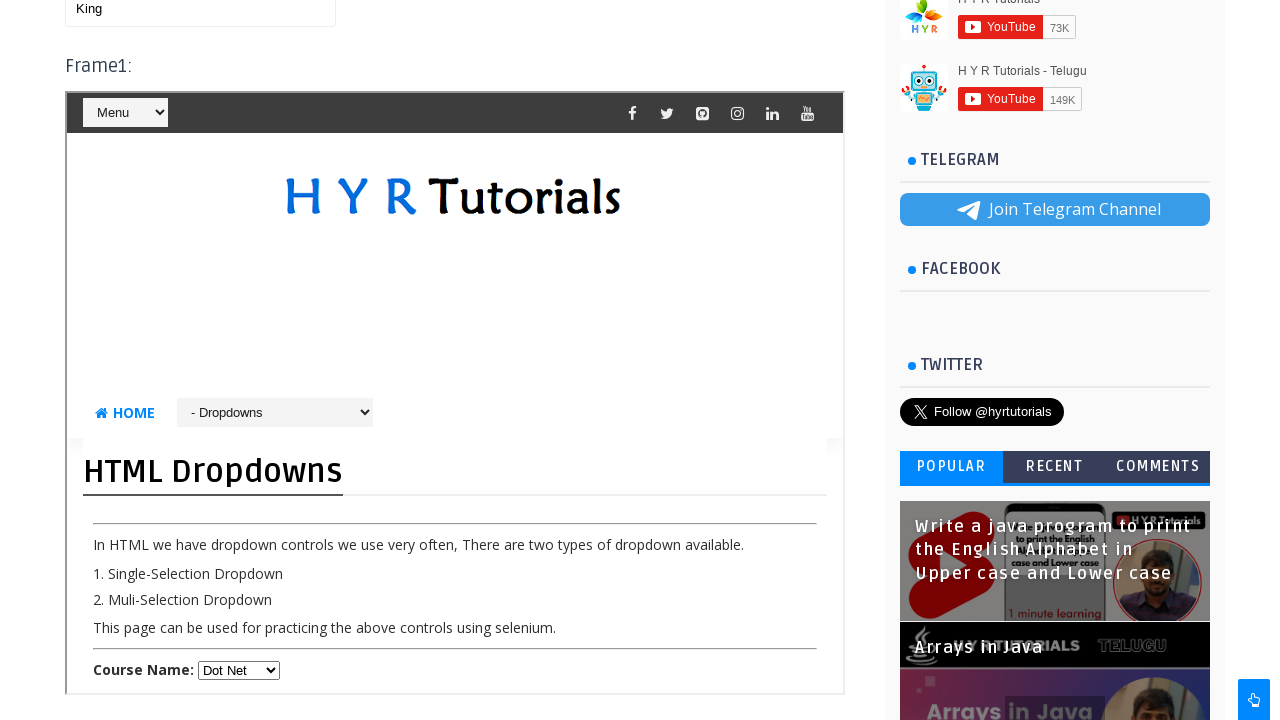